Tests dropdown select functionality by reading two numbers from the page, calculating their sum, selecting the result from a dropdown menu, and submitting the form.

Starting URL: http://suninjuly.github.io/selects1.html

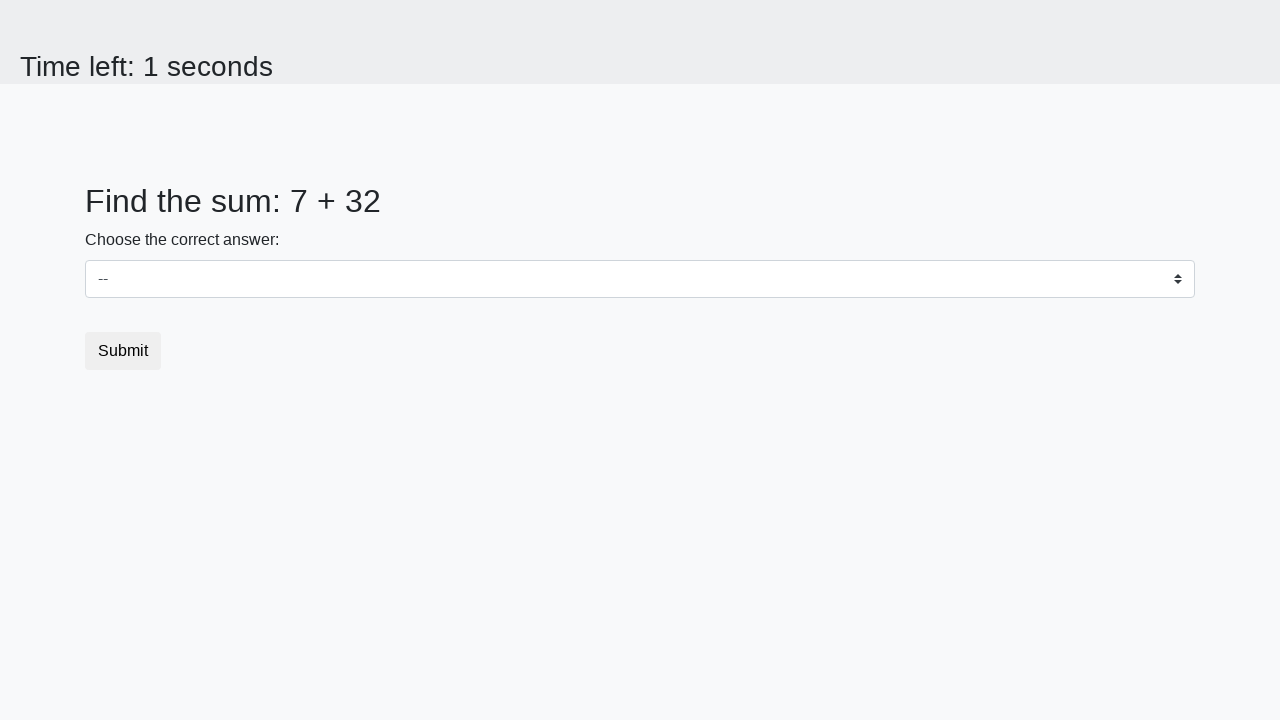

Retrieved first number from #num1 element
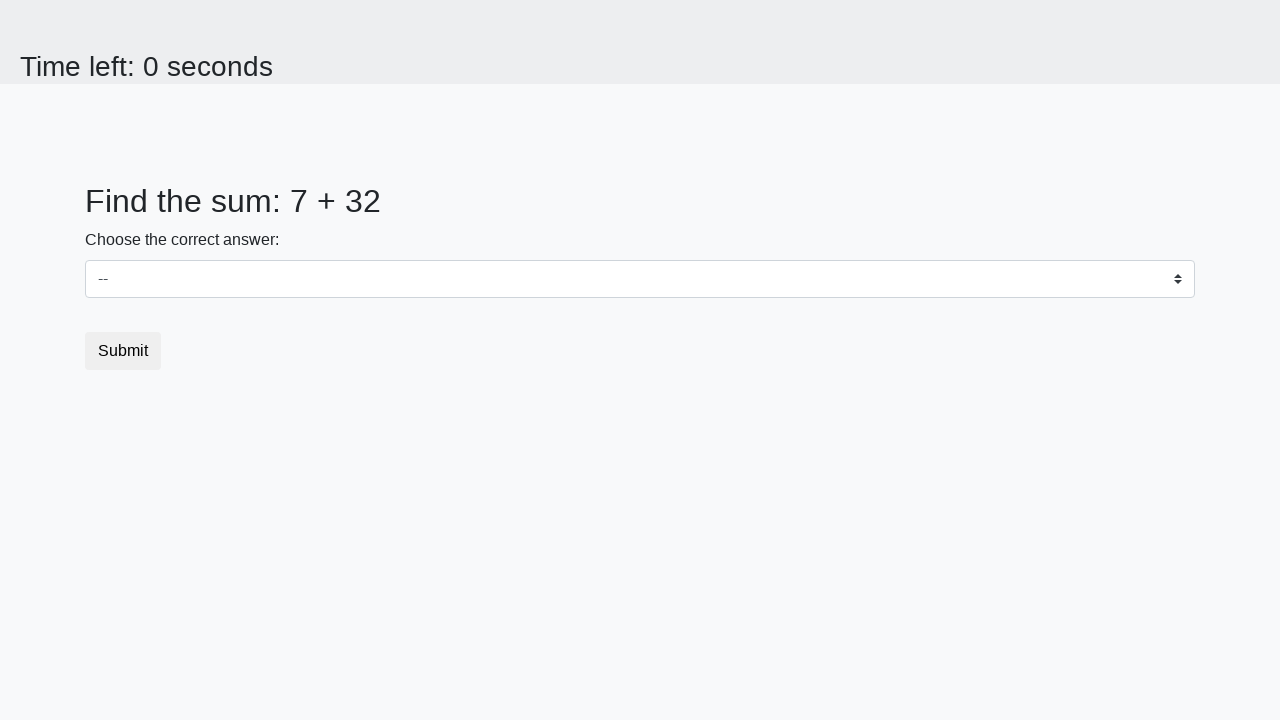

Retrieved second number from #num2 element
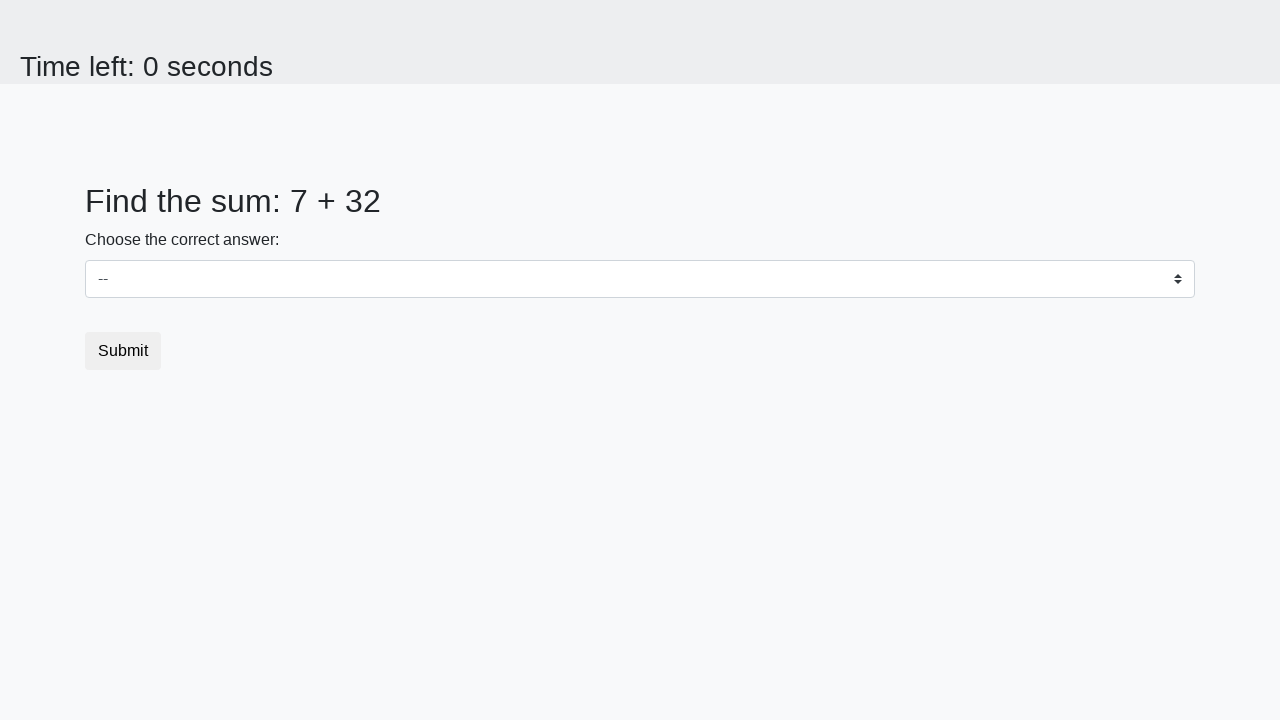

Calculated sum of 7 + 32 = 39
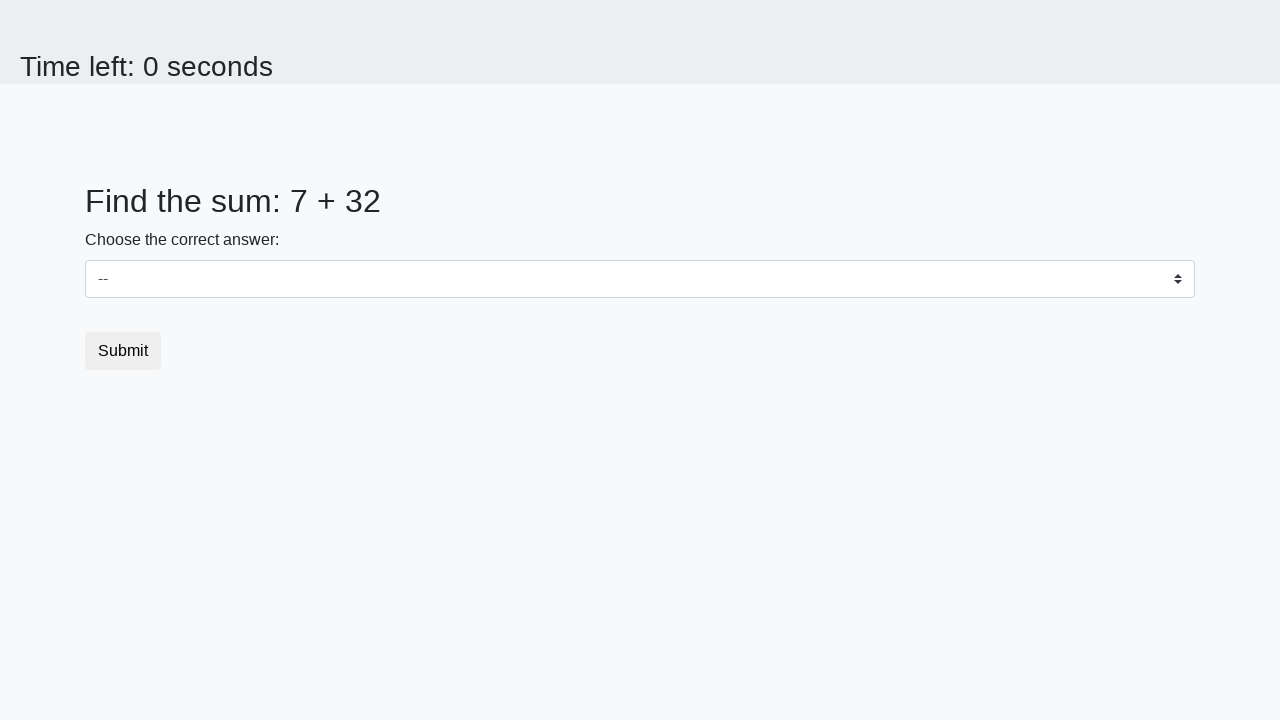

Selected dropdown option with value 39 on #dropdown
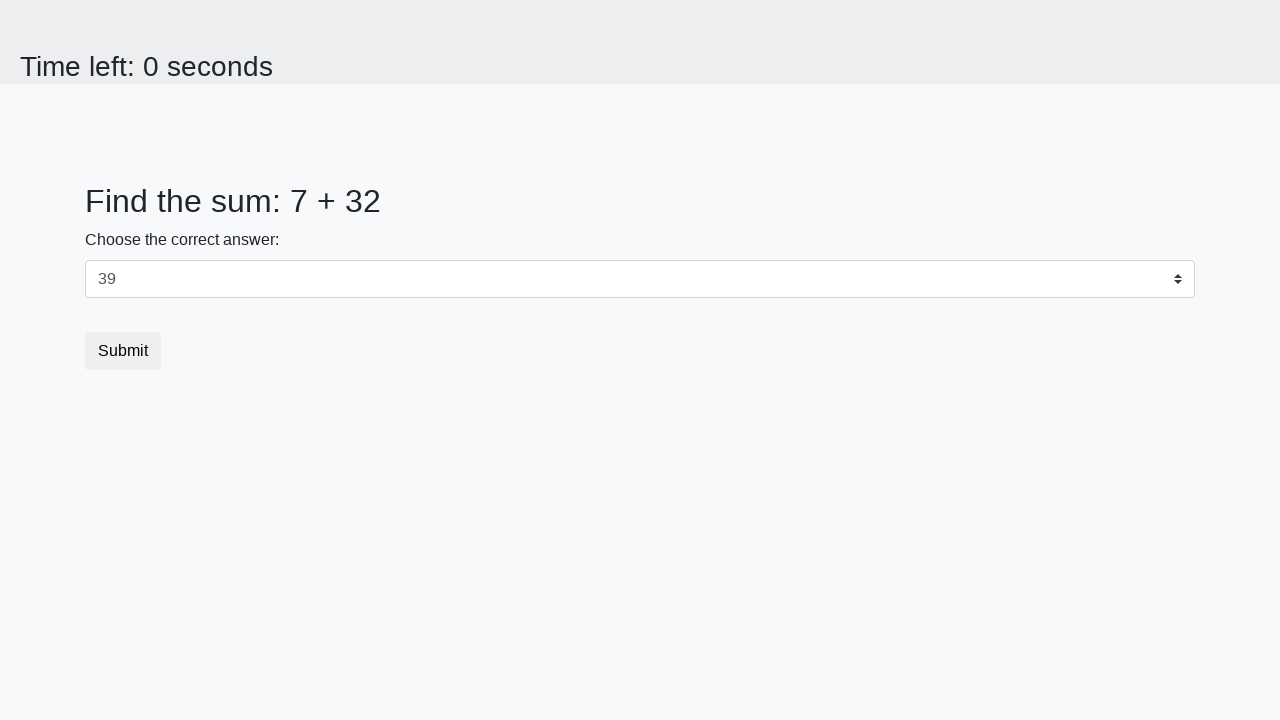

Clicked submit button to submit the form at (123, 351) on button
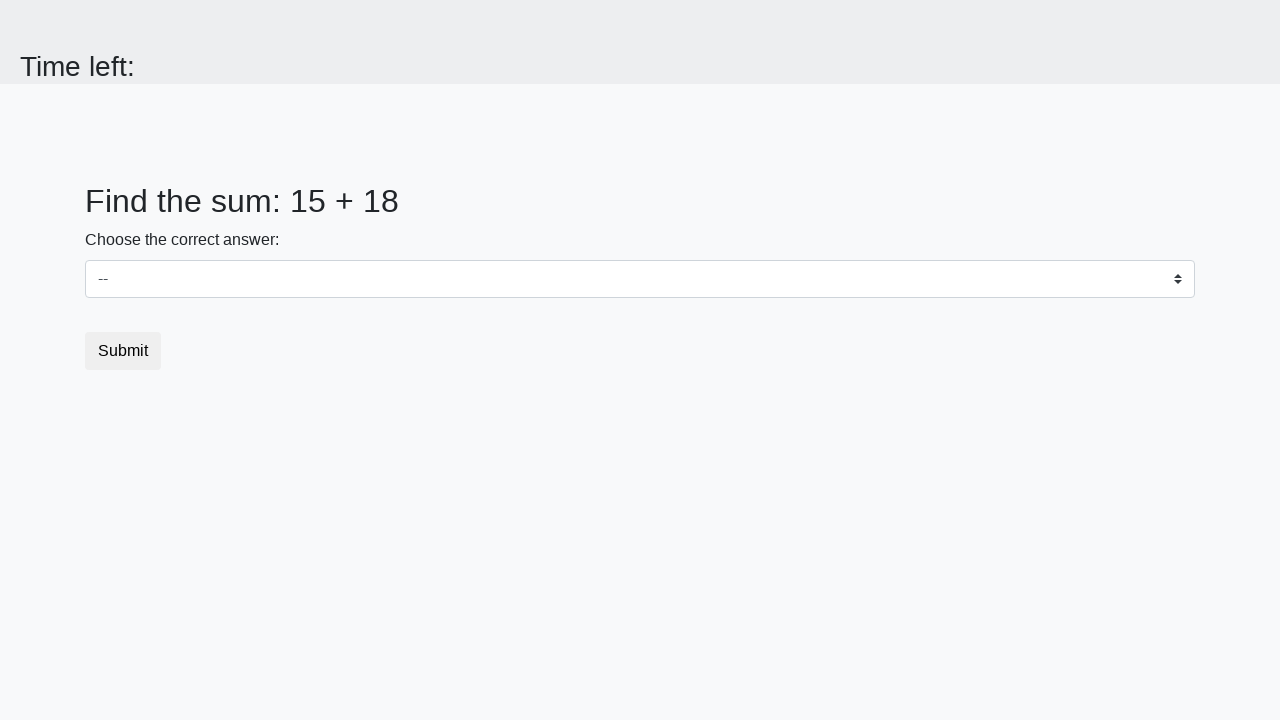

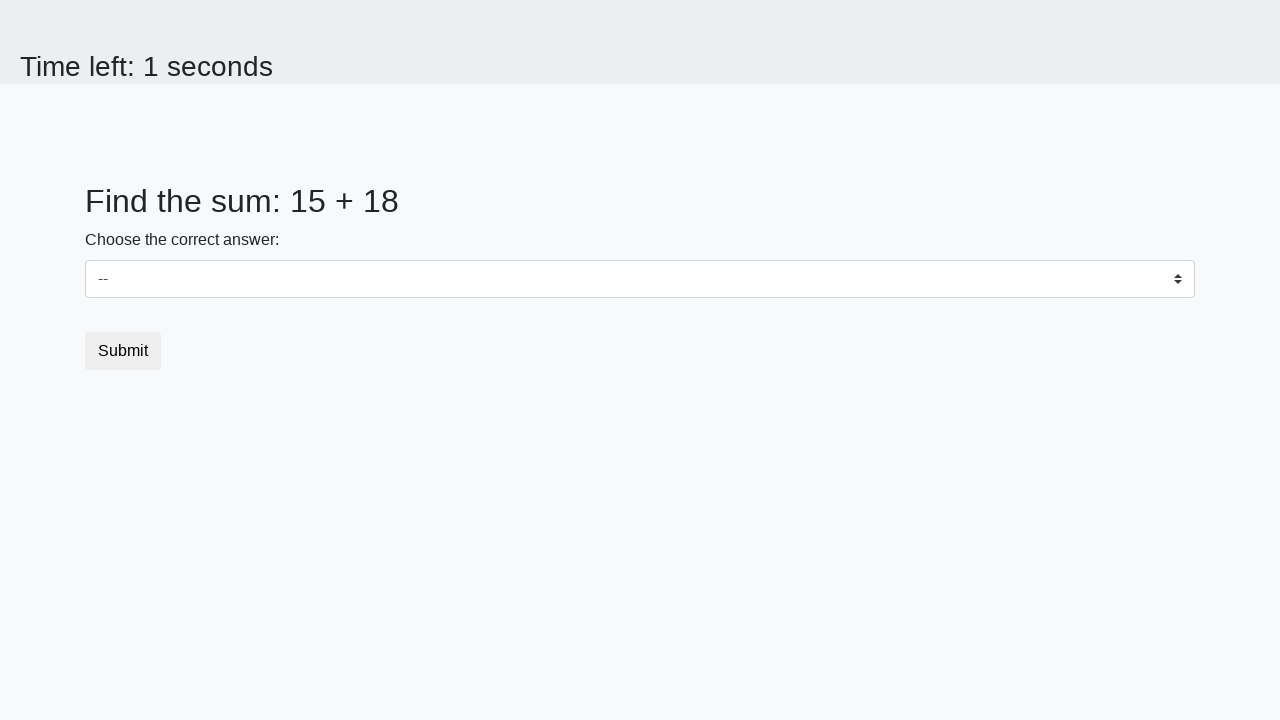